Locates and verifies the Home navigation element is visible and has the correct attributes

Starting URL: https://thehackernews.com

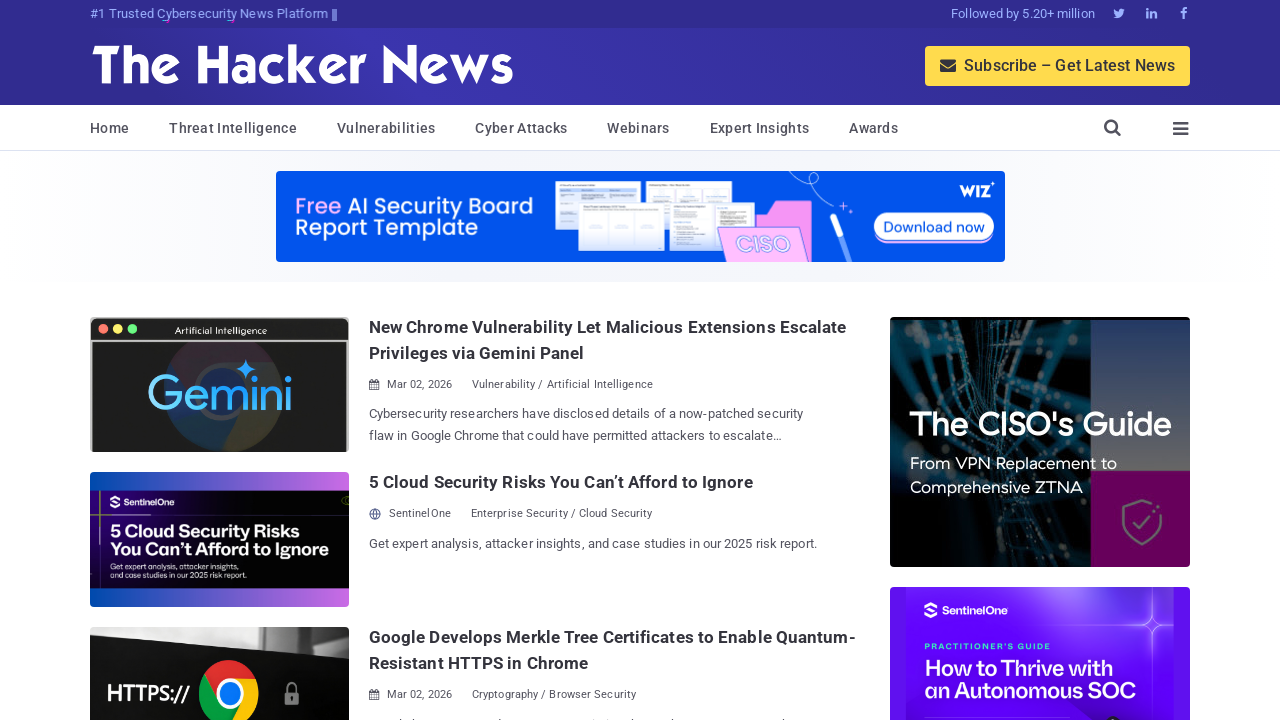

Located navigation bar element using xpath
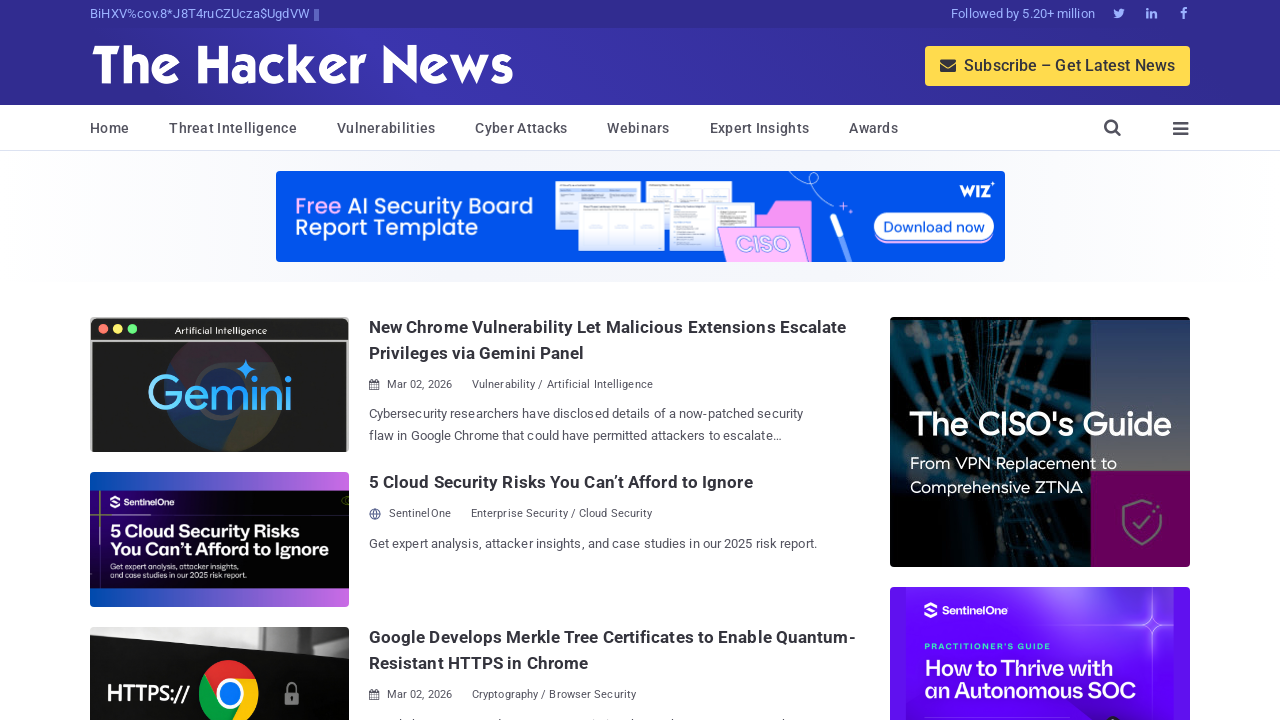

Located Home navigation element by text
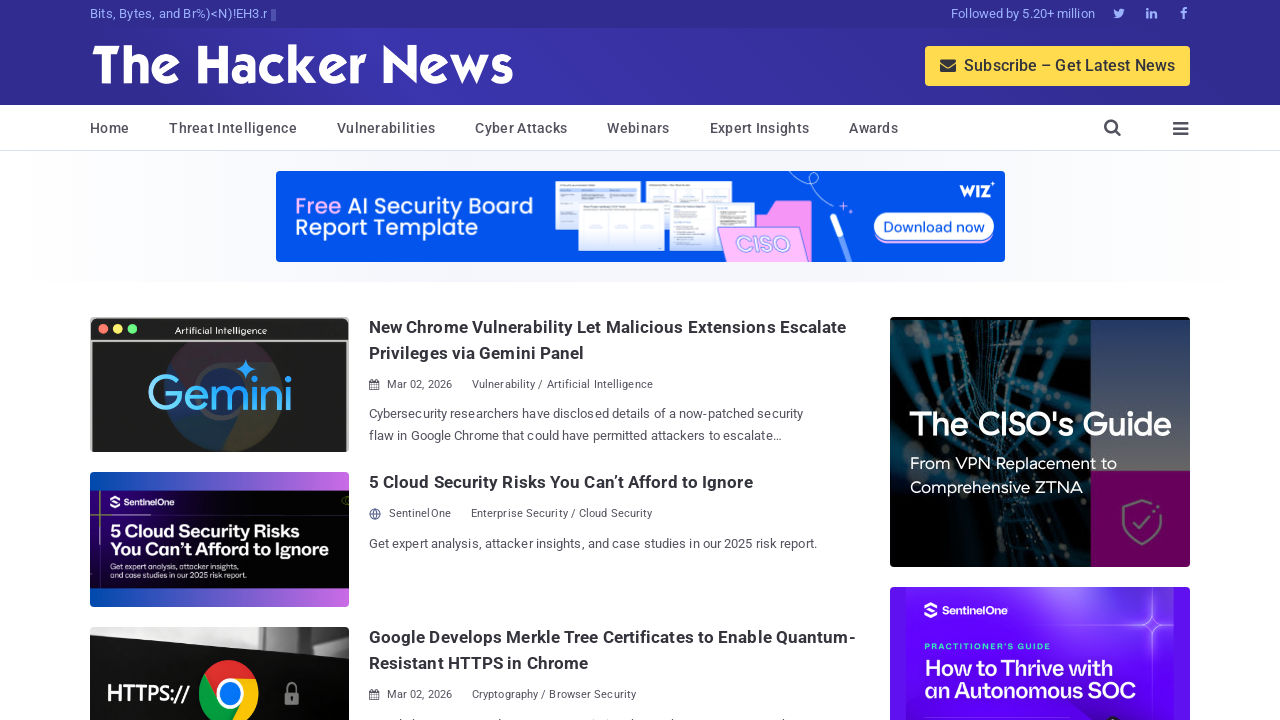

Verified Home element is visible
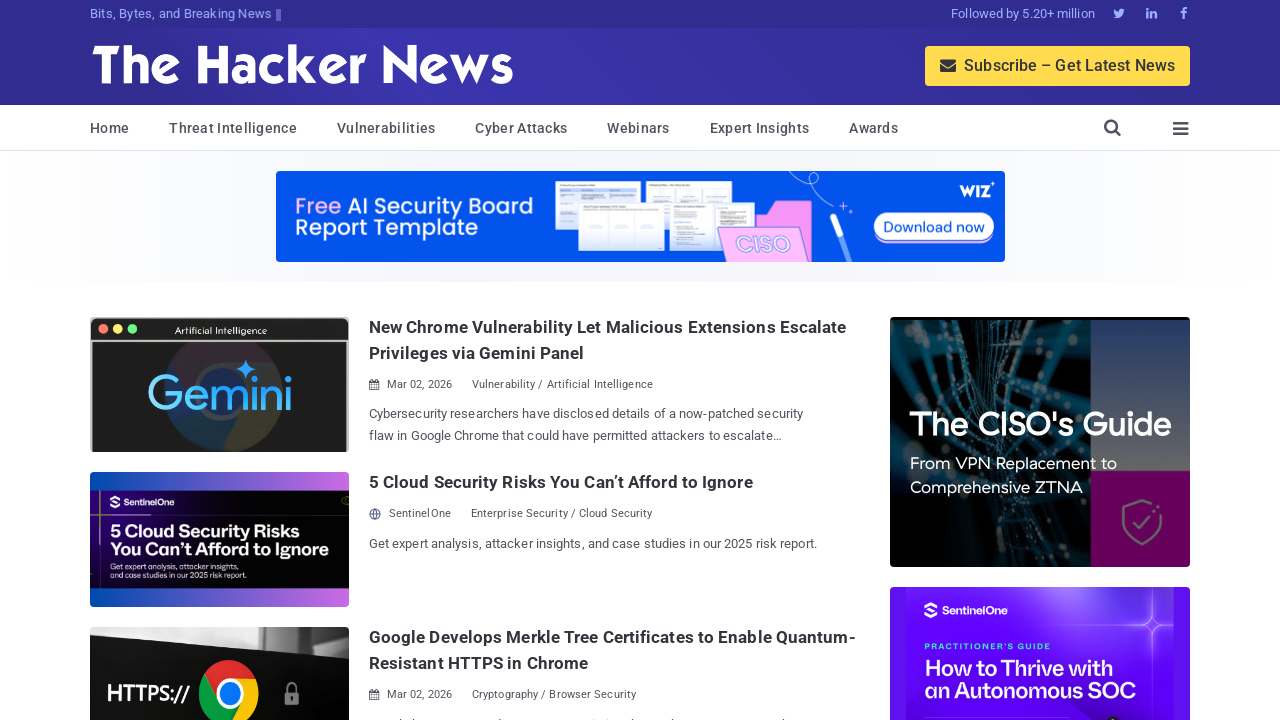

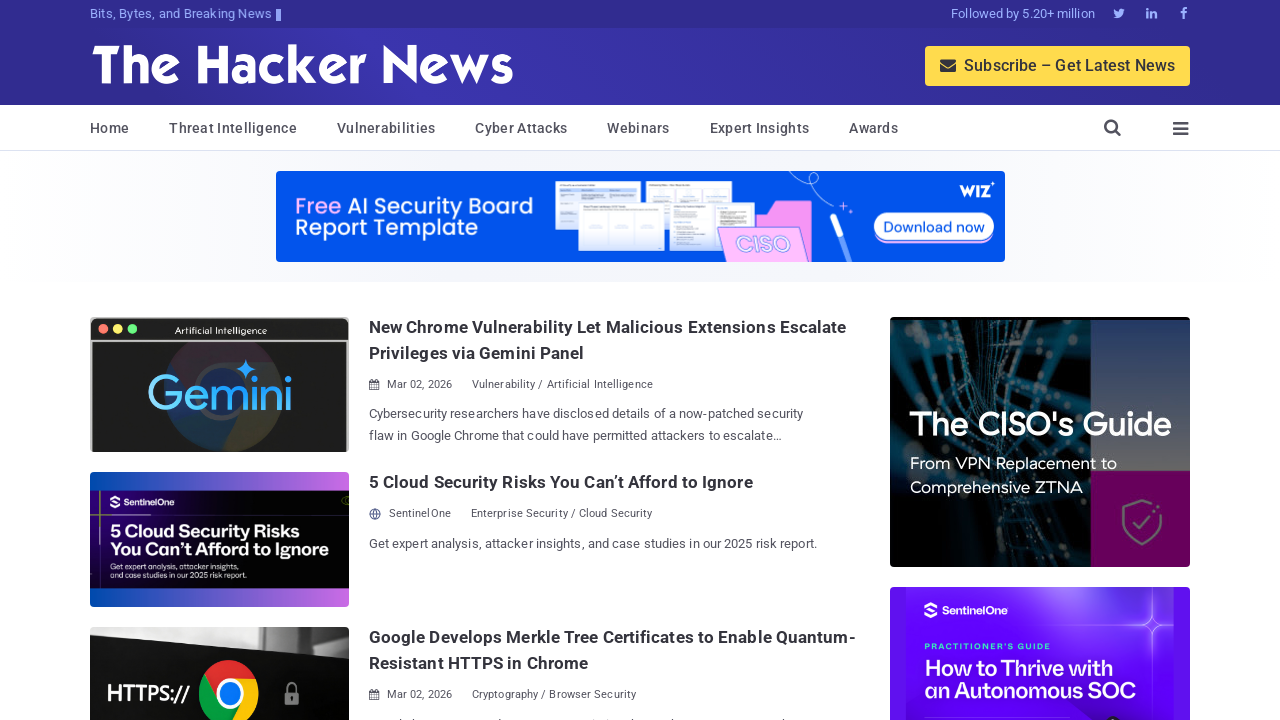